Tests drag and drop functionality by dragging an element and dropping it onto a target area within an iframe

Starting URL: https://jqueryui.com/droppable/

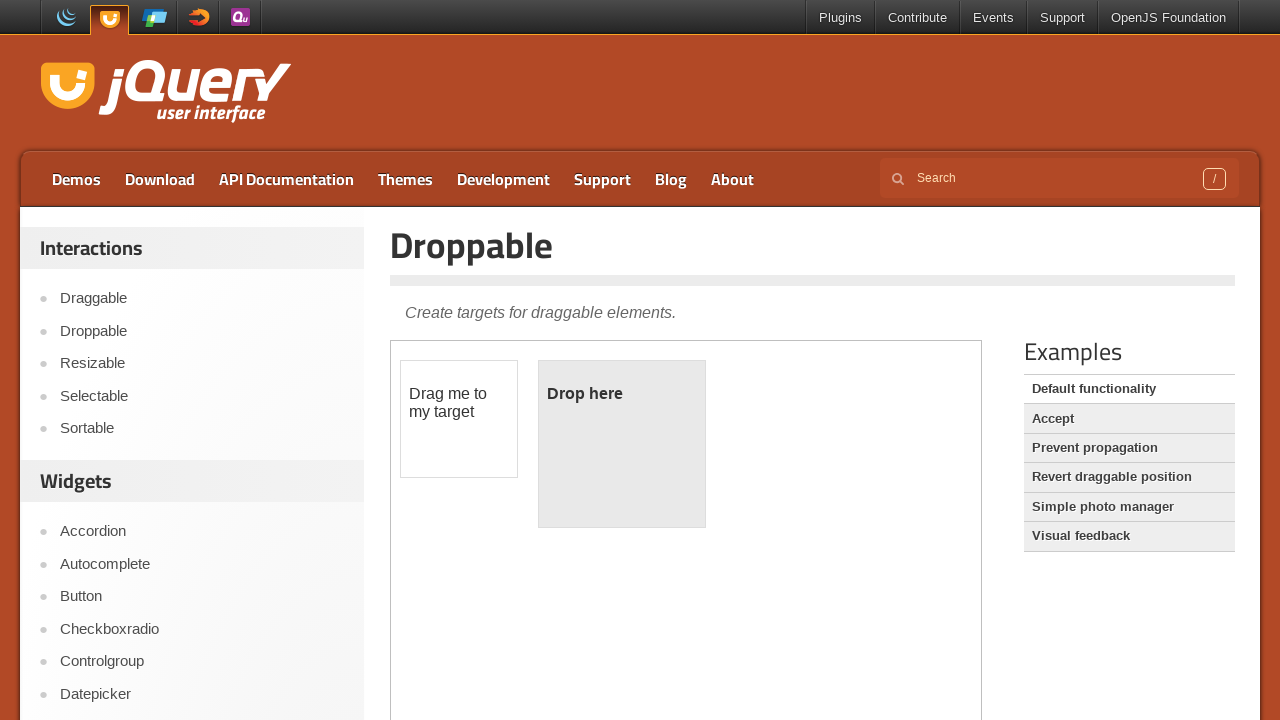

Located iframe containing drag and drop demo
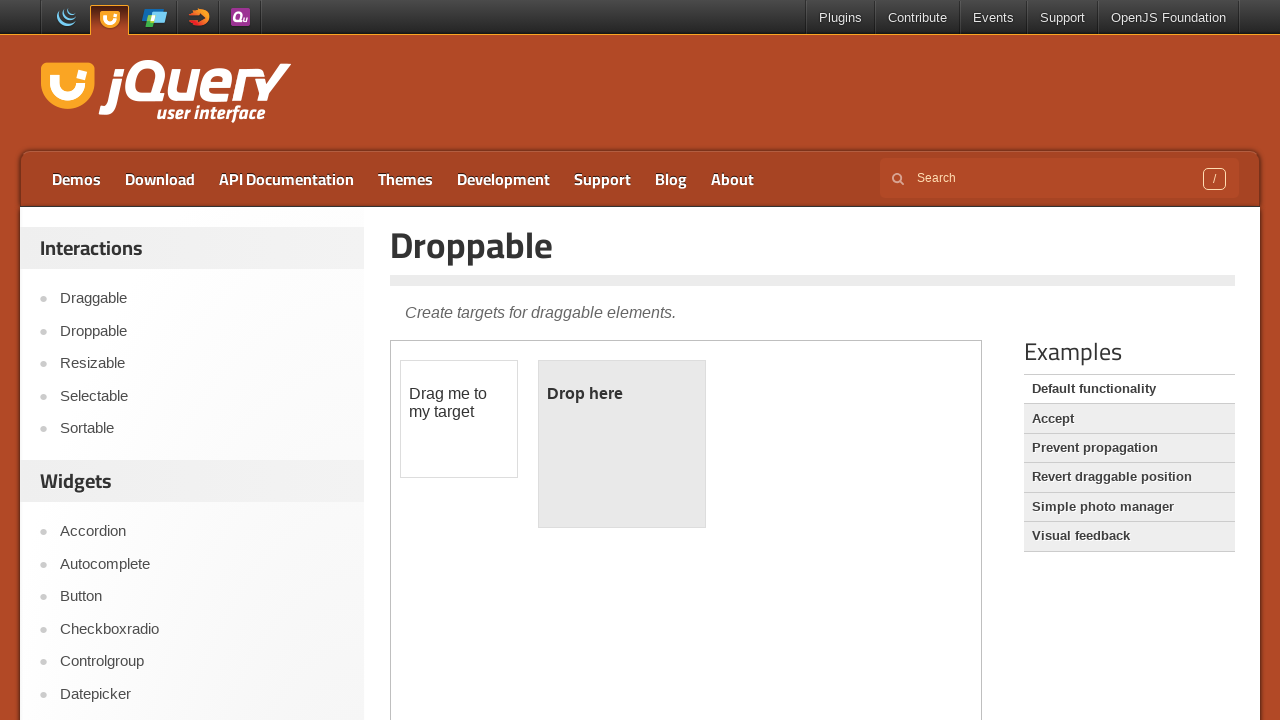

Located draggable element in iframe
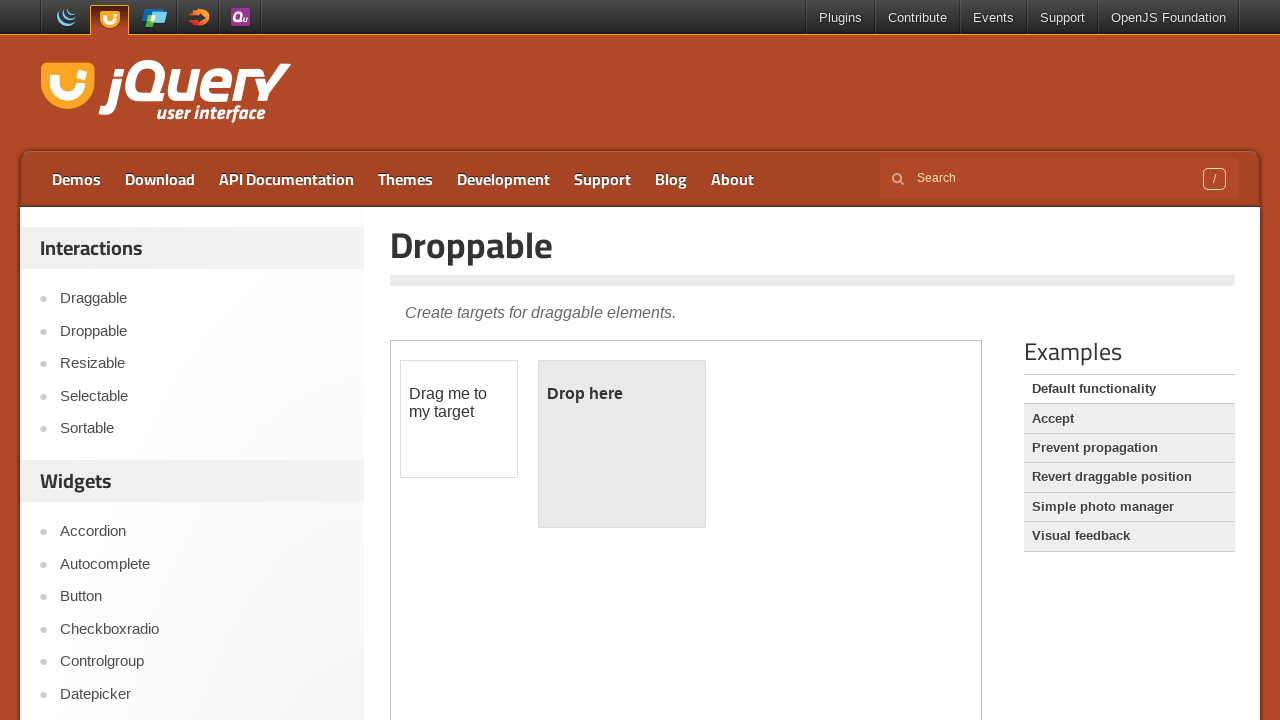

Located droppable target element in iframe
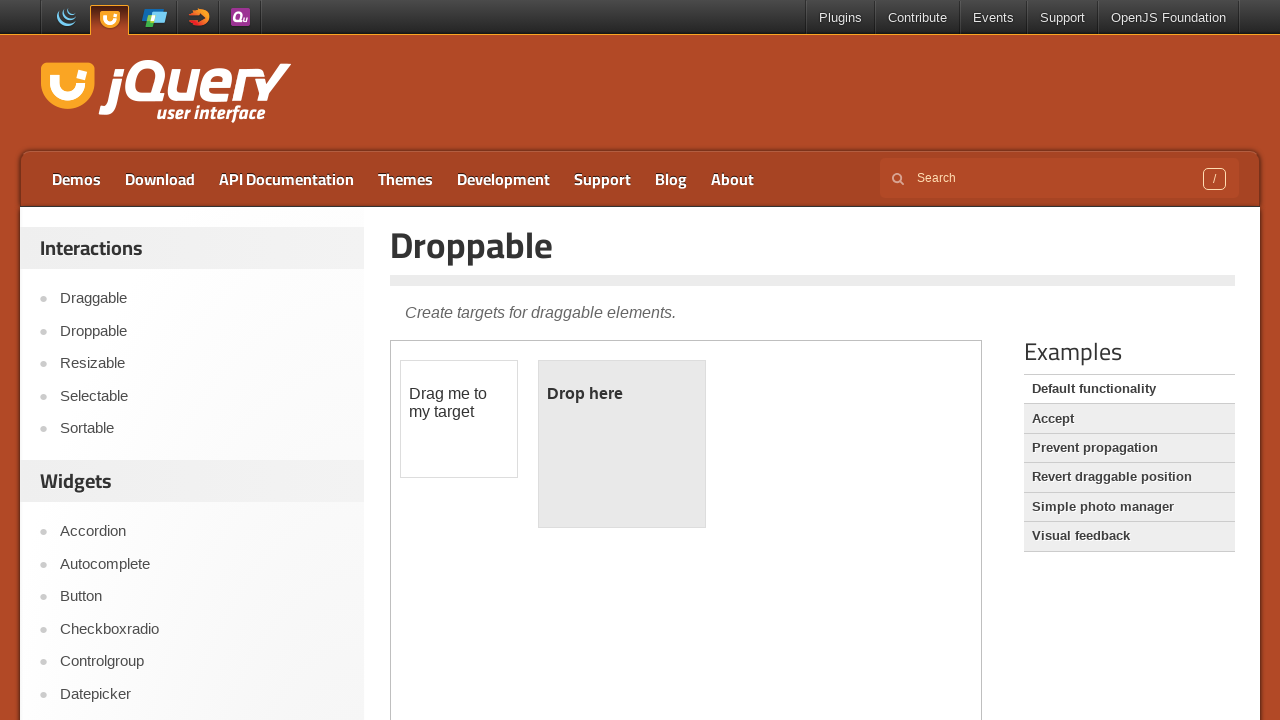

Dragged element and dropped it onto target area at (622, 444)
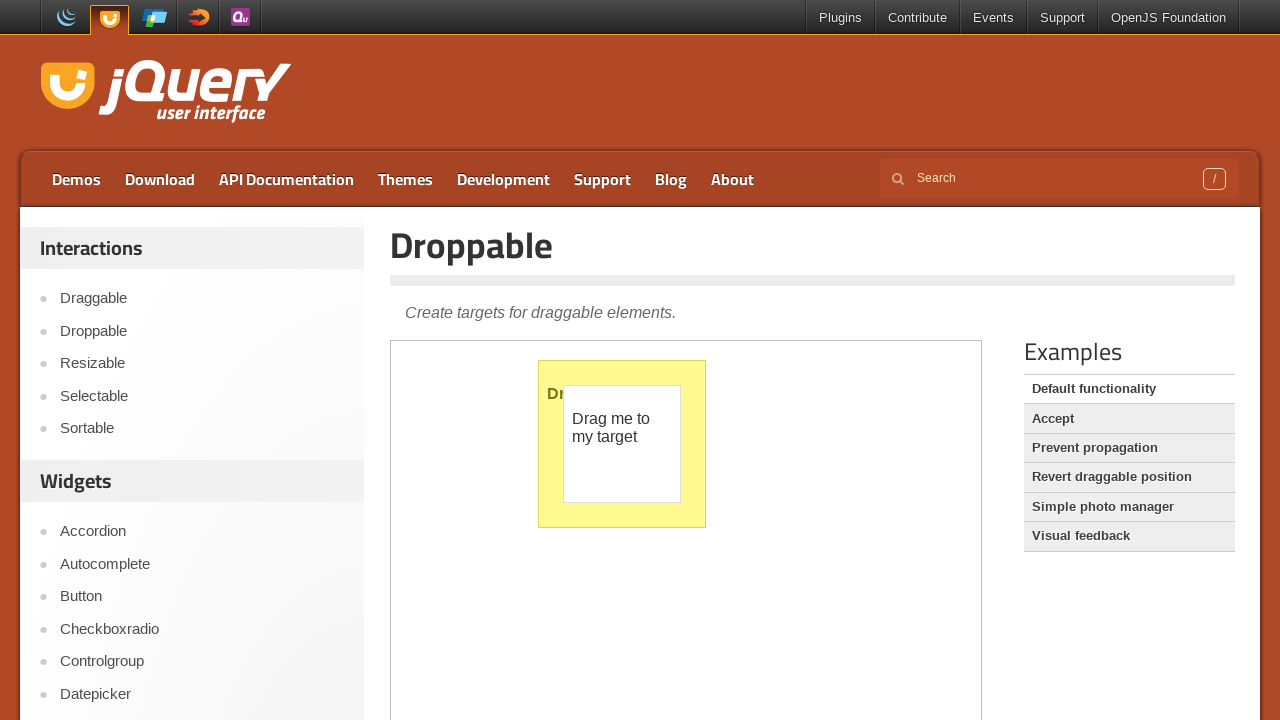

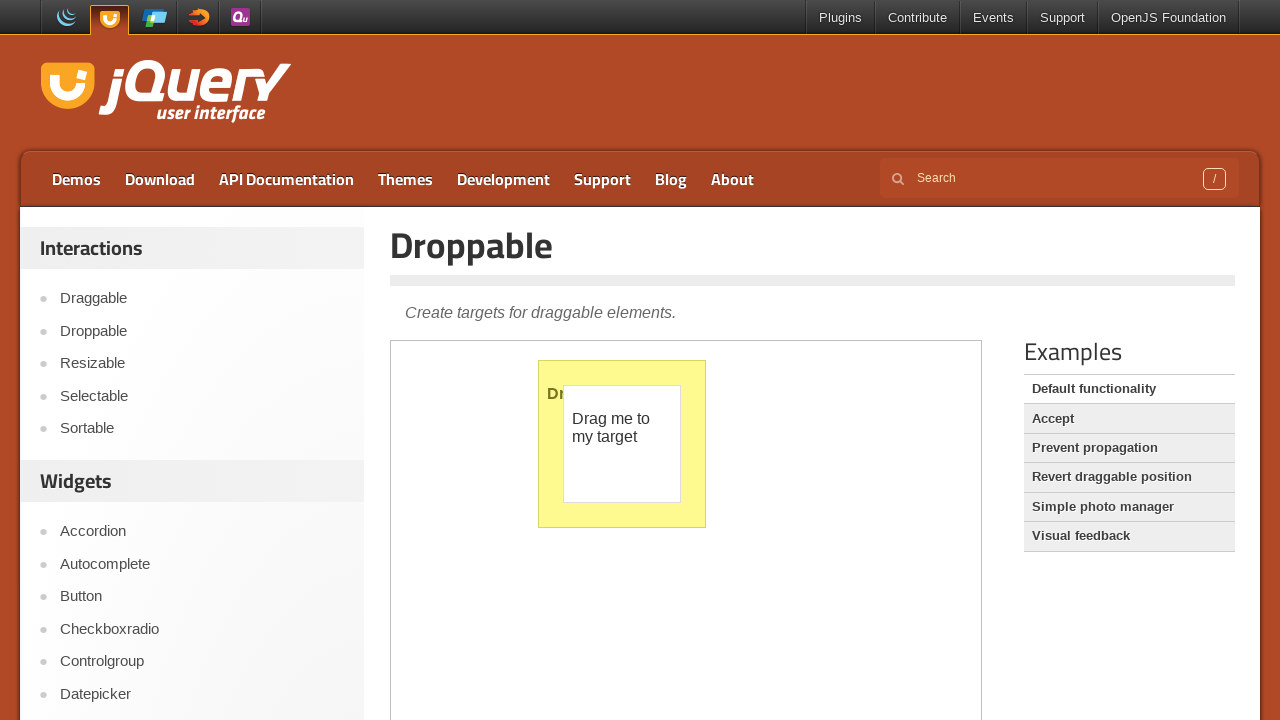